Navigates to the Guvi website homepage and verifies the page loads by checking the title is present

Starting URL: https://www.guvi.in

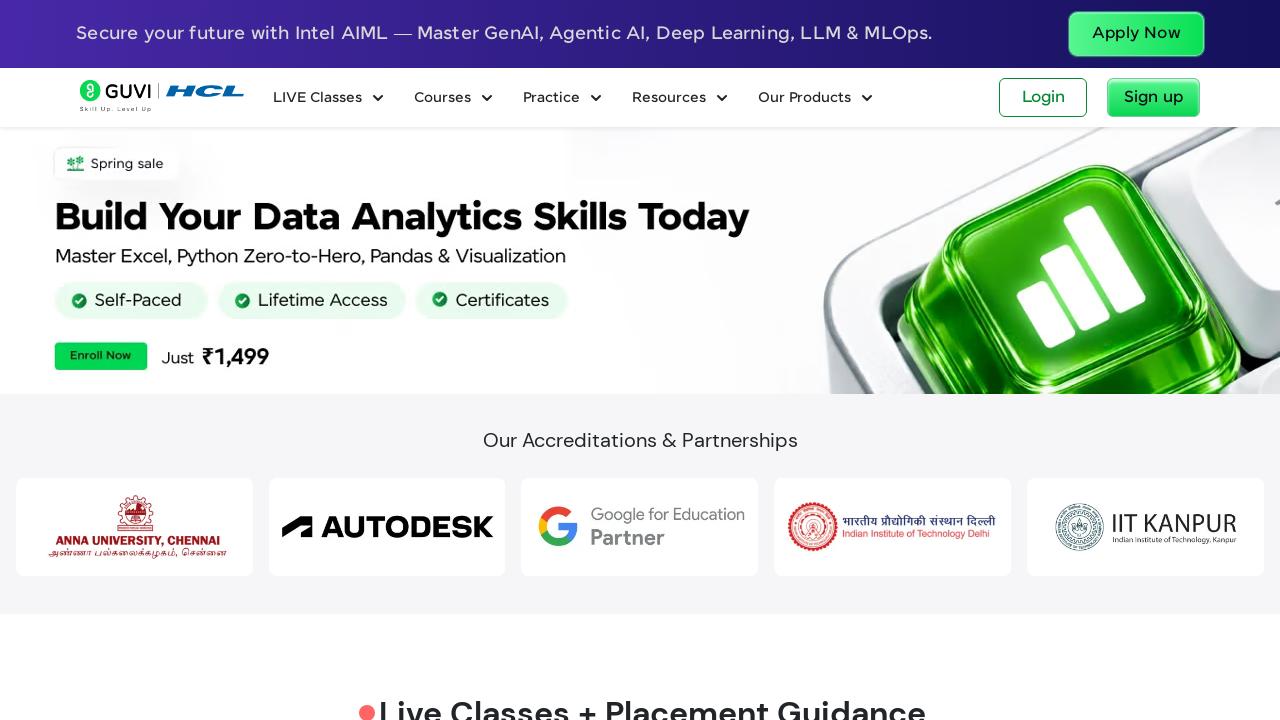

Waited for page to reach domcontentloaded state
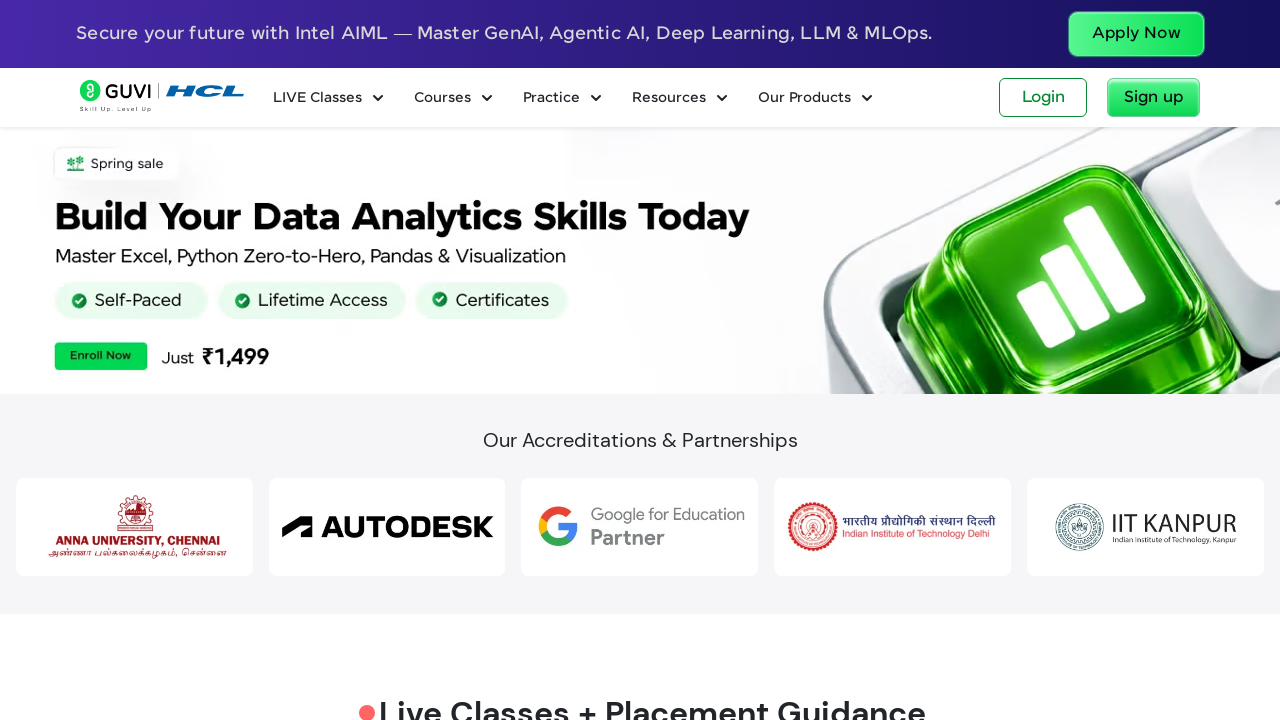

Verified page title is not empty
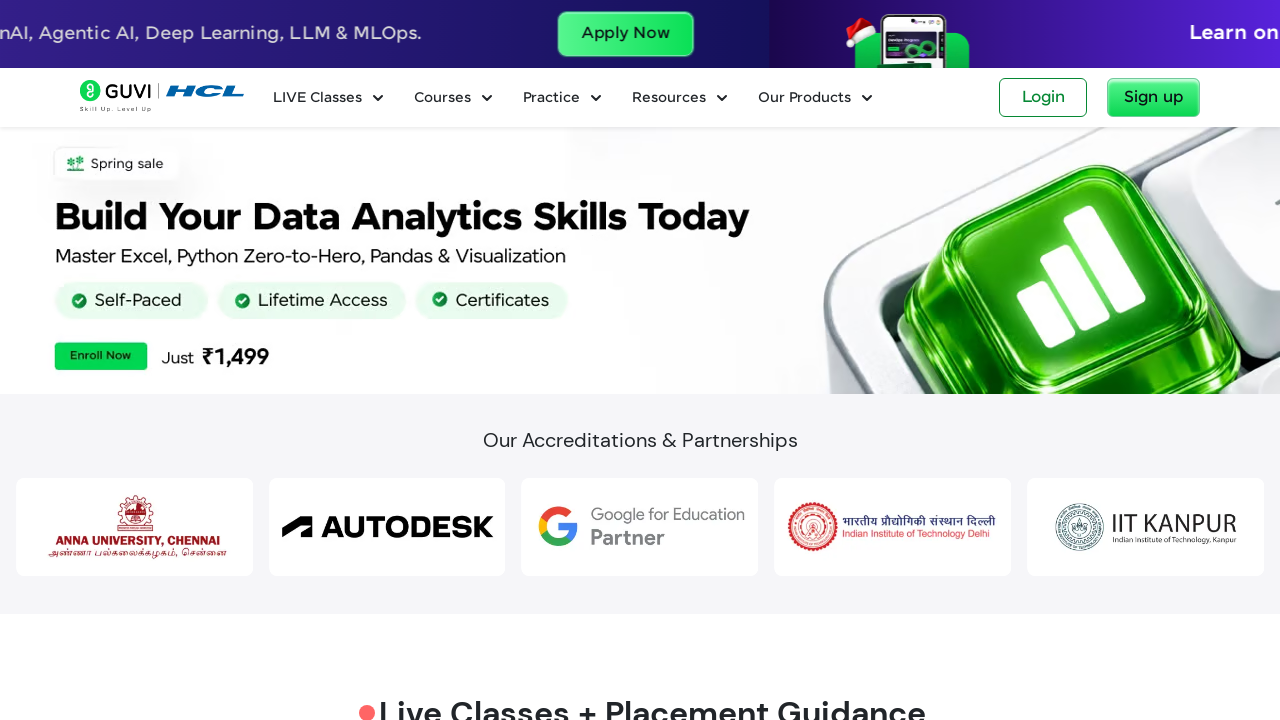

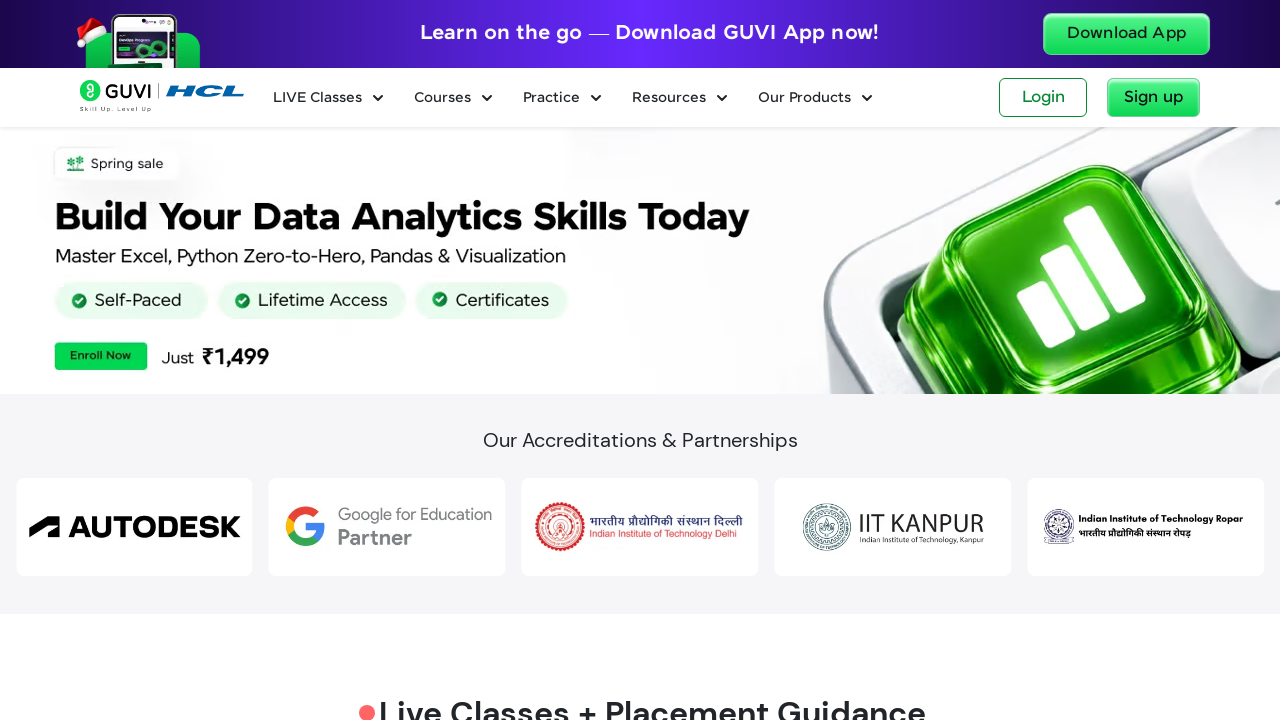